Tests the Team page by clicking on the Team menu link and verifying that the three creator names (Oliver Schade, Gregor Scheithauer, Stefan Scheler) are displayed correctly.

Starting URL: http://www.99-bottles-of-beer.net/

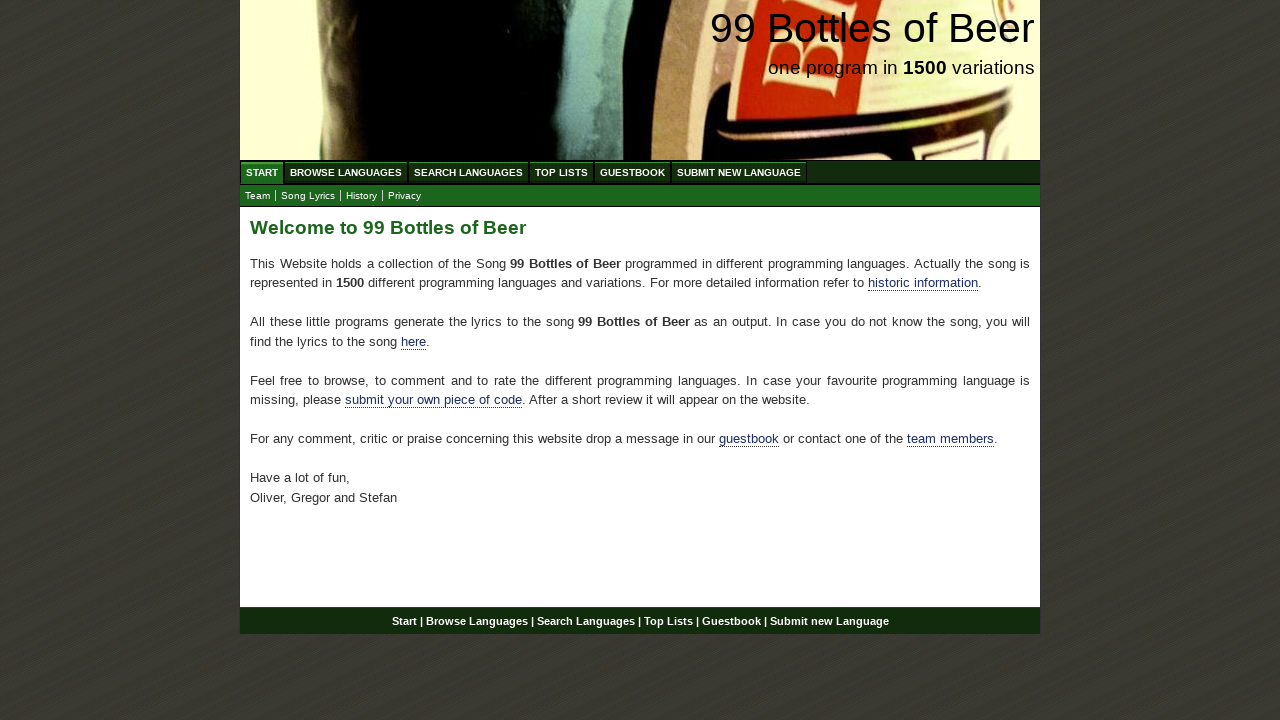

Clicked on Team menu link at (258, 196) on xpath=//a[@href='team.html']
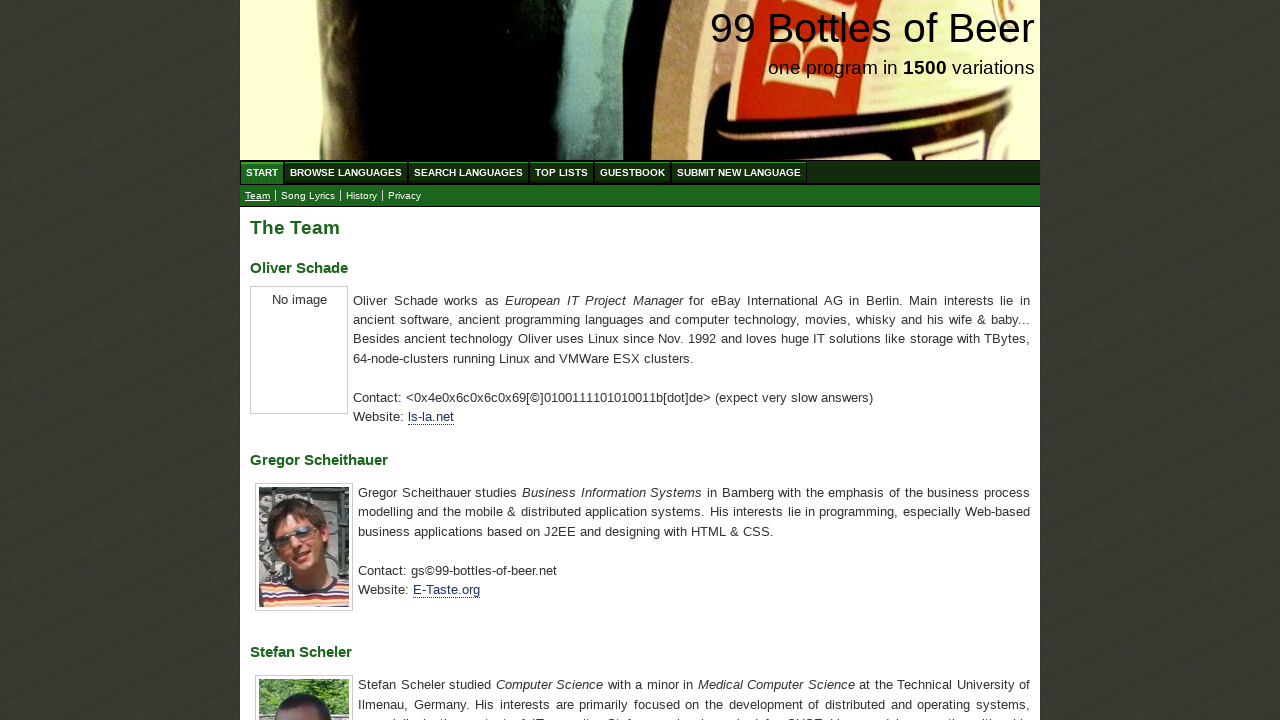

Team page loaded with creator names visible
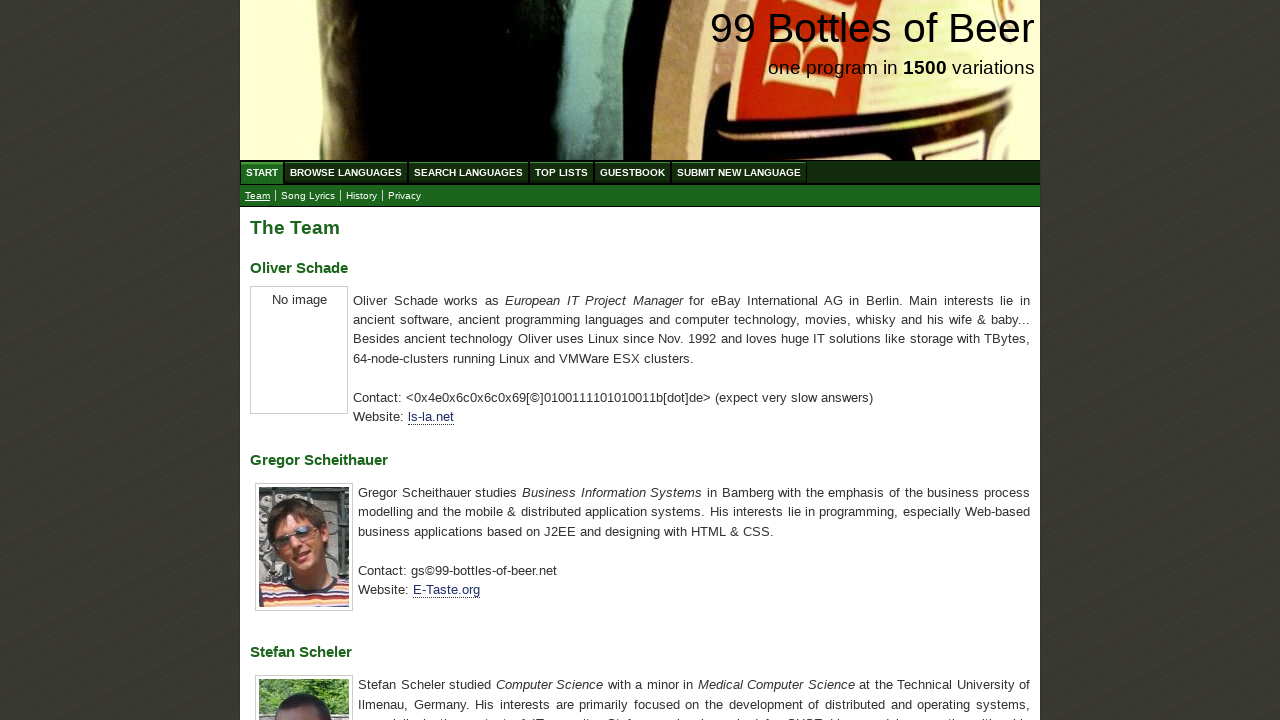

Retrieved first creator name locator
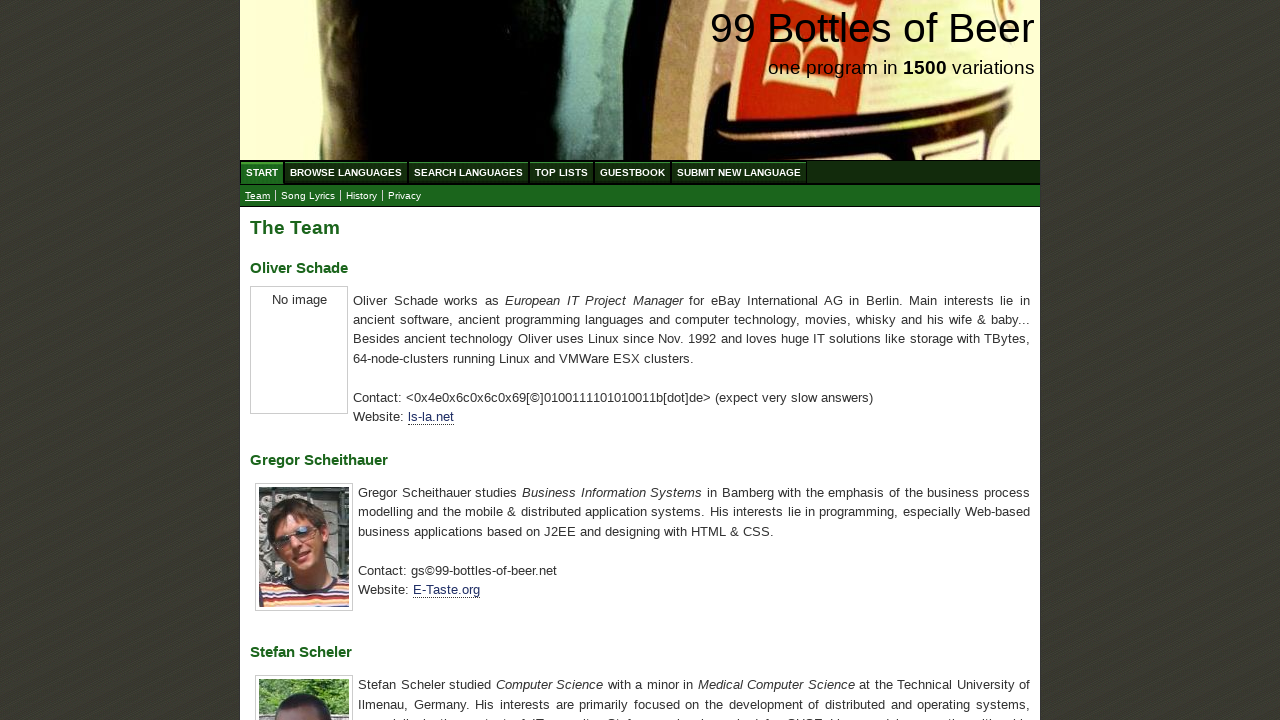

Retrieved second creator name locator
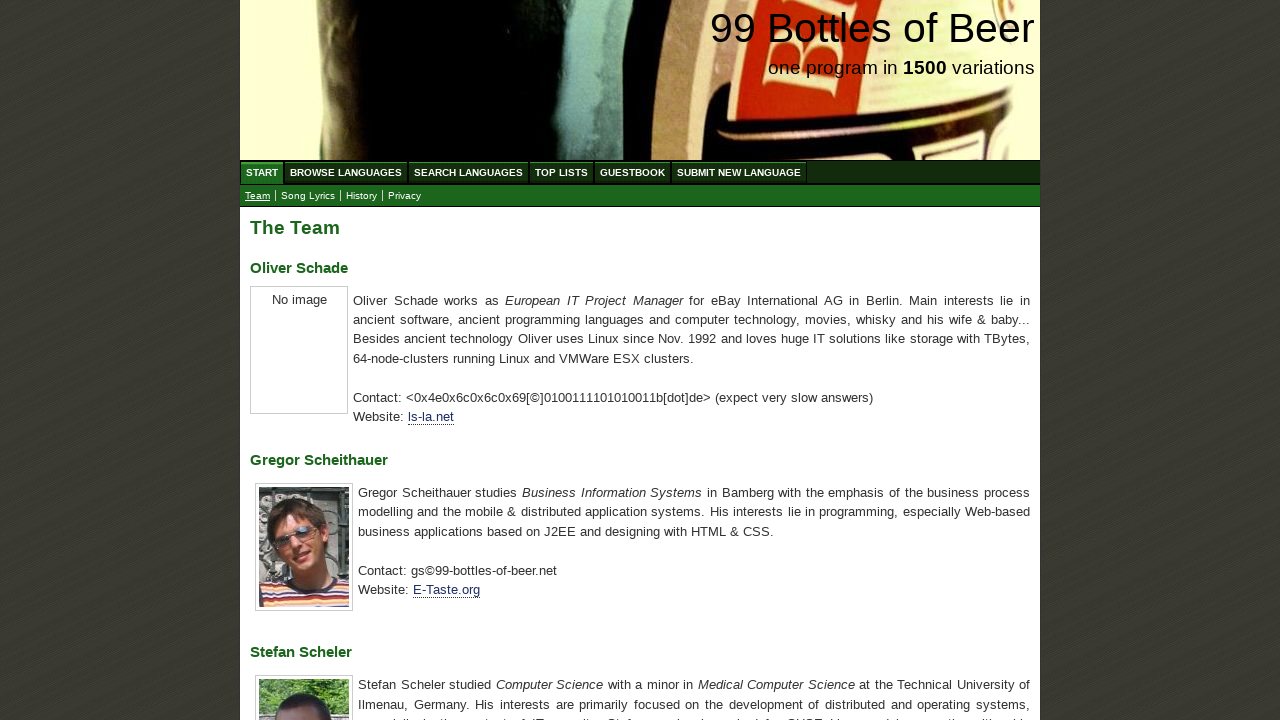

Retrieved third creator name locator
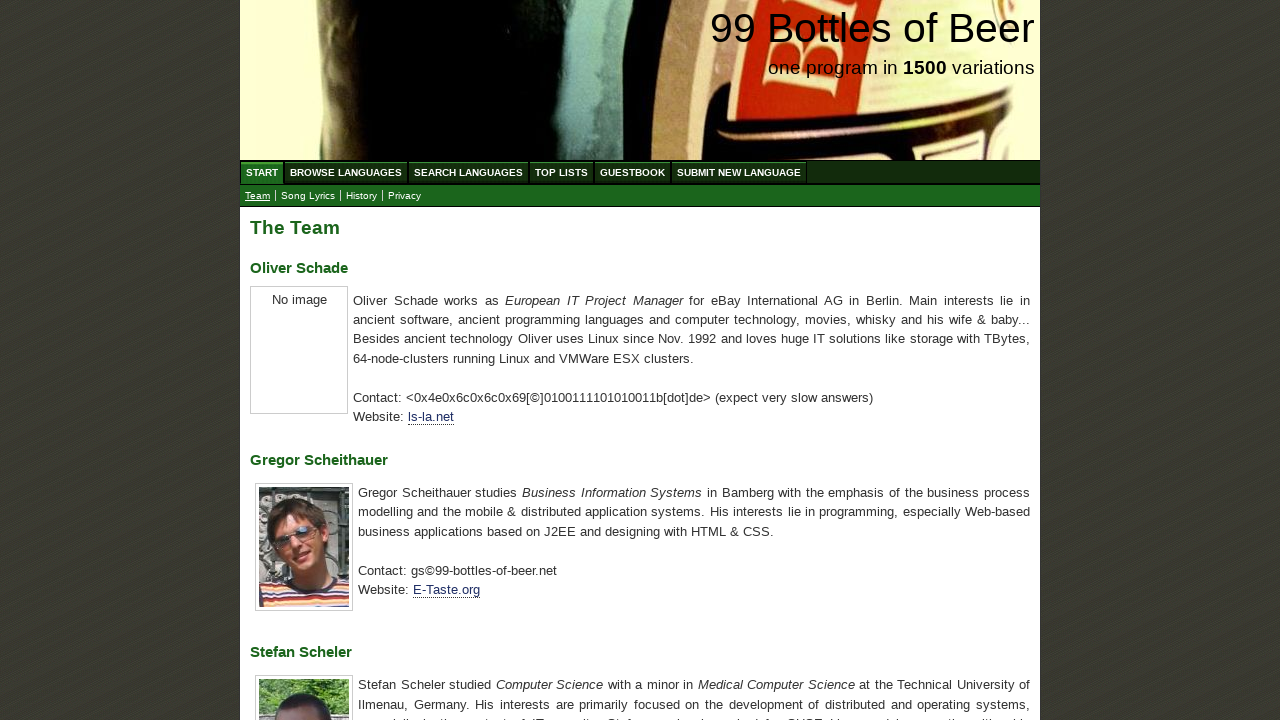

Verified first creator name is 'Oliver Schade'
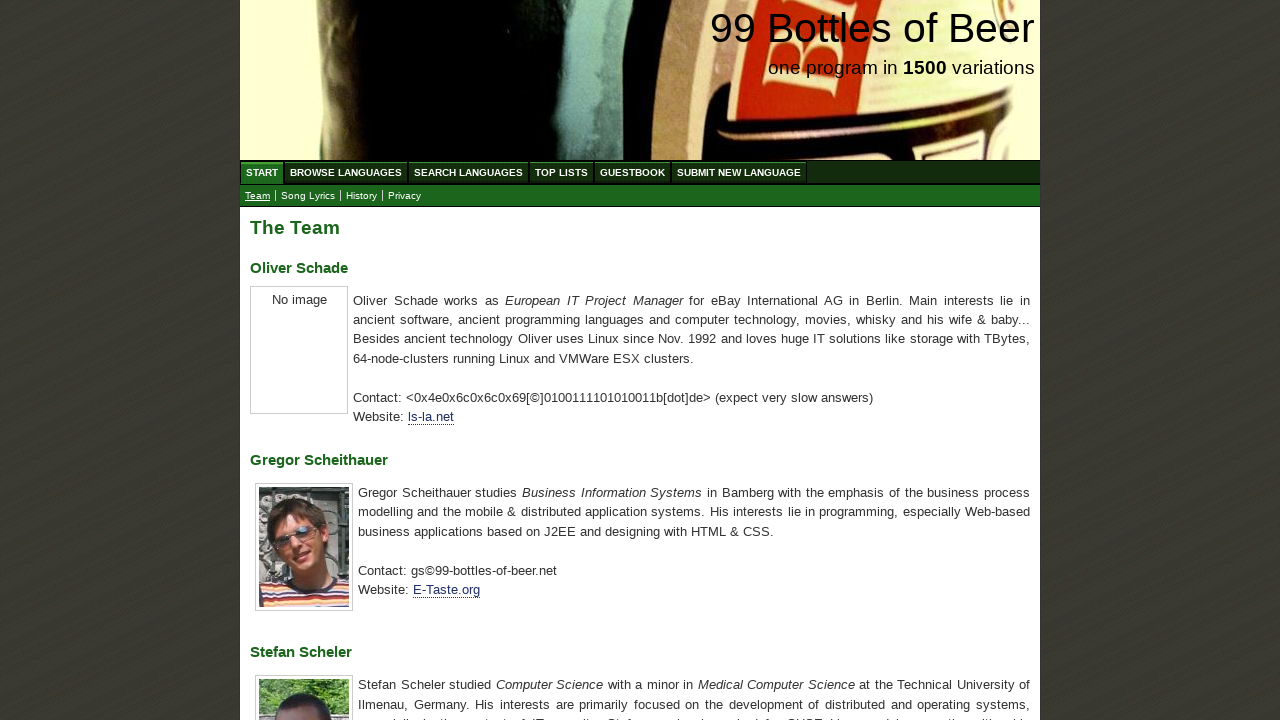

Verified second creator name is 'Gregor Scheithauer'
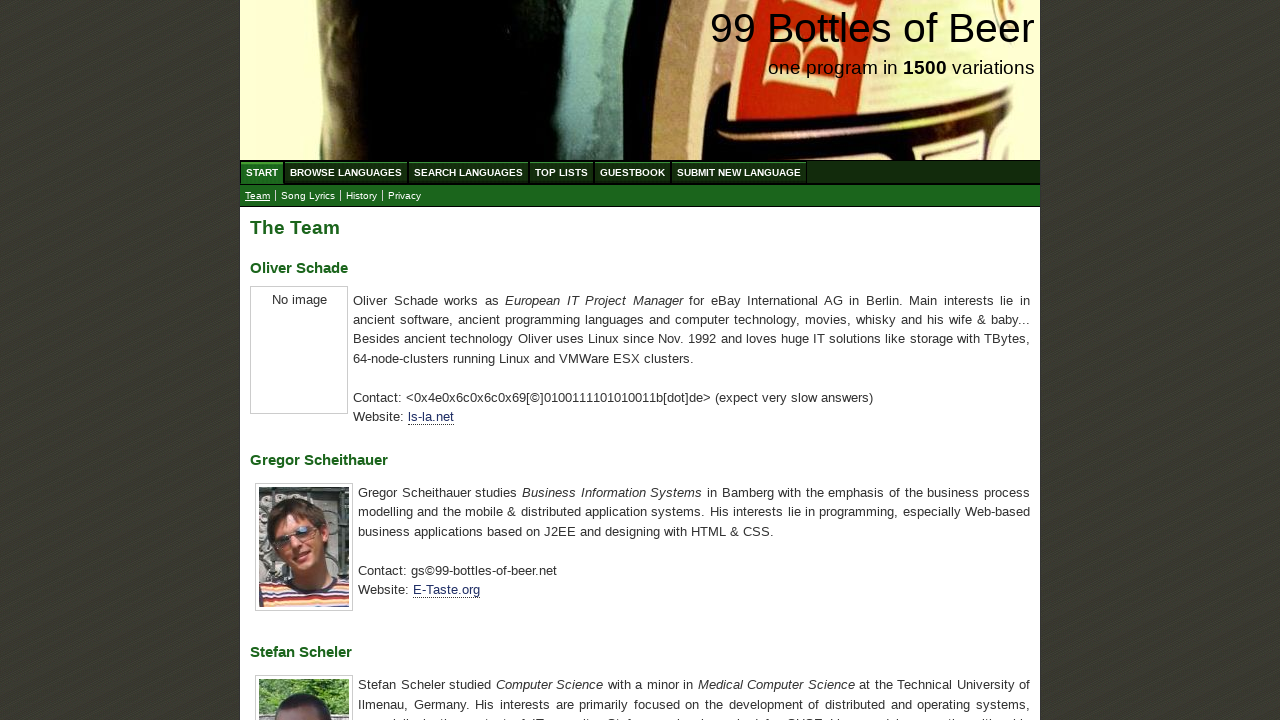

Verified third creator name is 'Stefan Scheler'
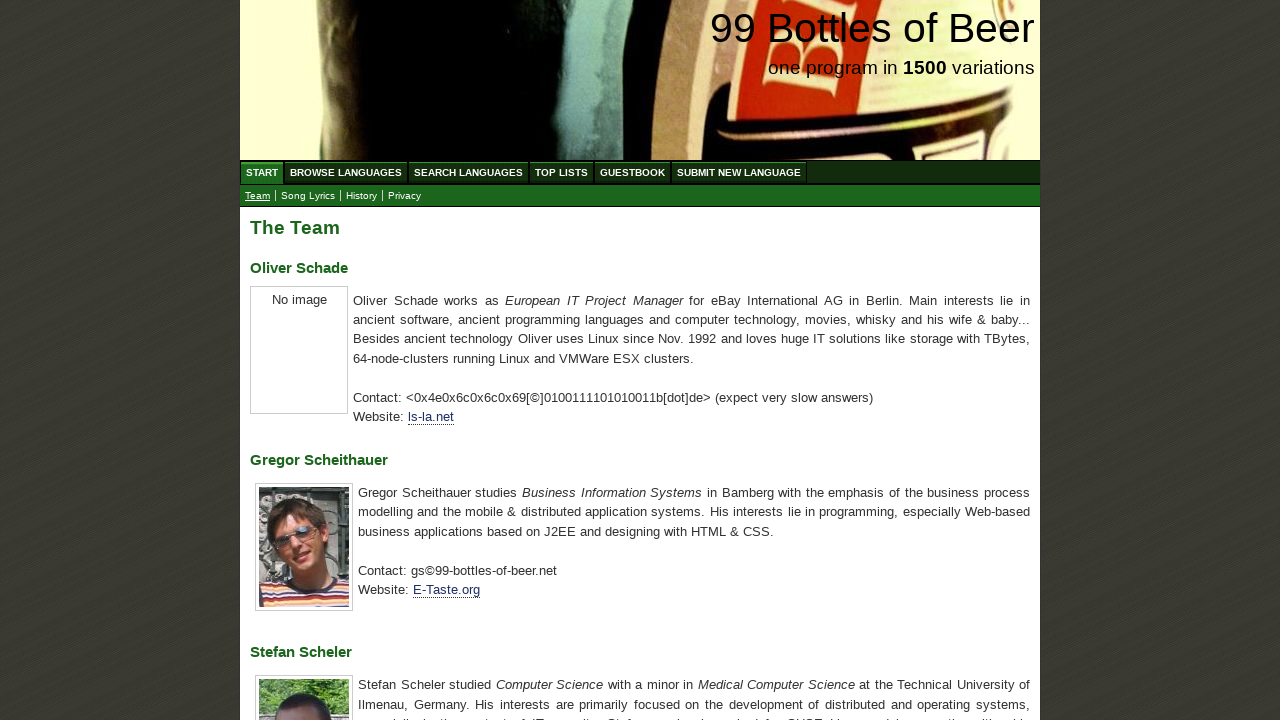

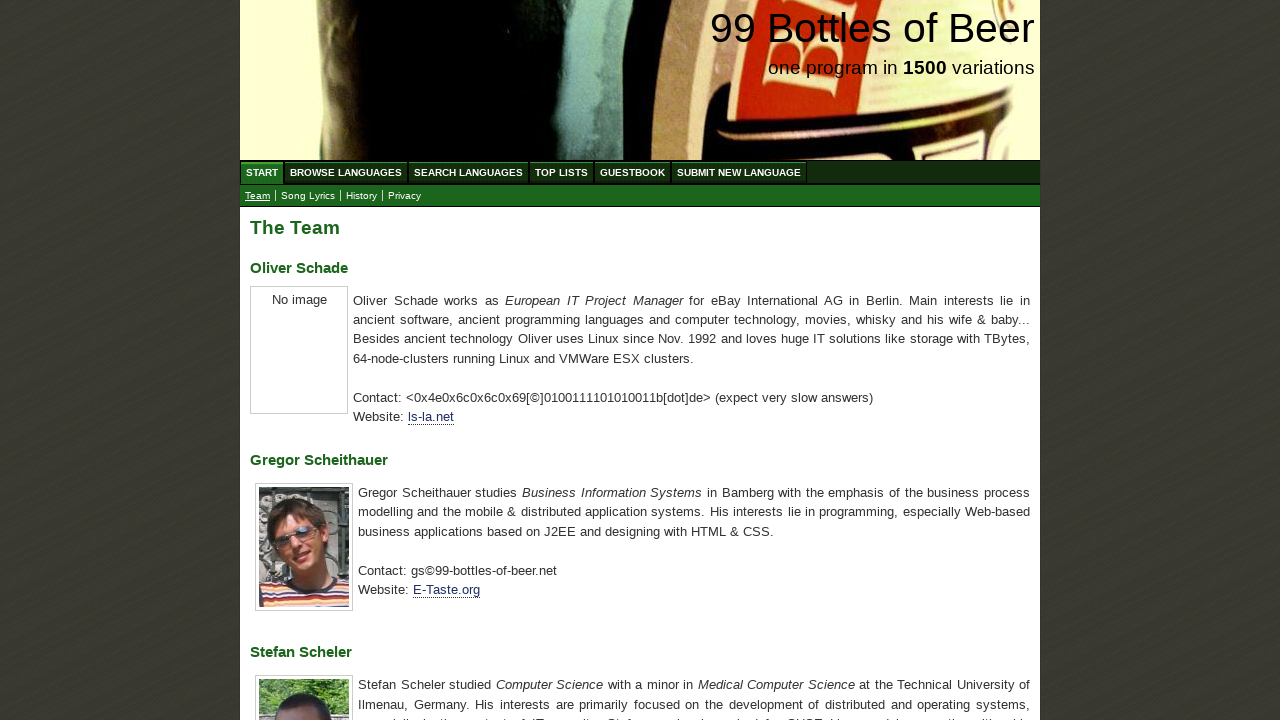